Tests checkbox functionality by locating and selecting a specific checkbox option on the automation practice page

Starting URL: https://rahulshettyacademy.com/AutomationPractice/

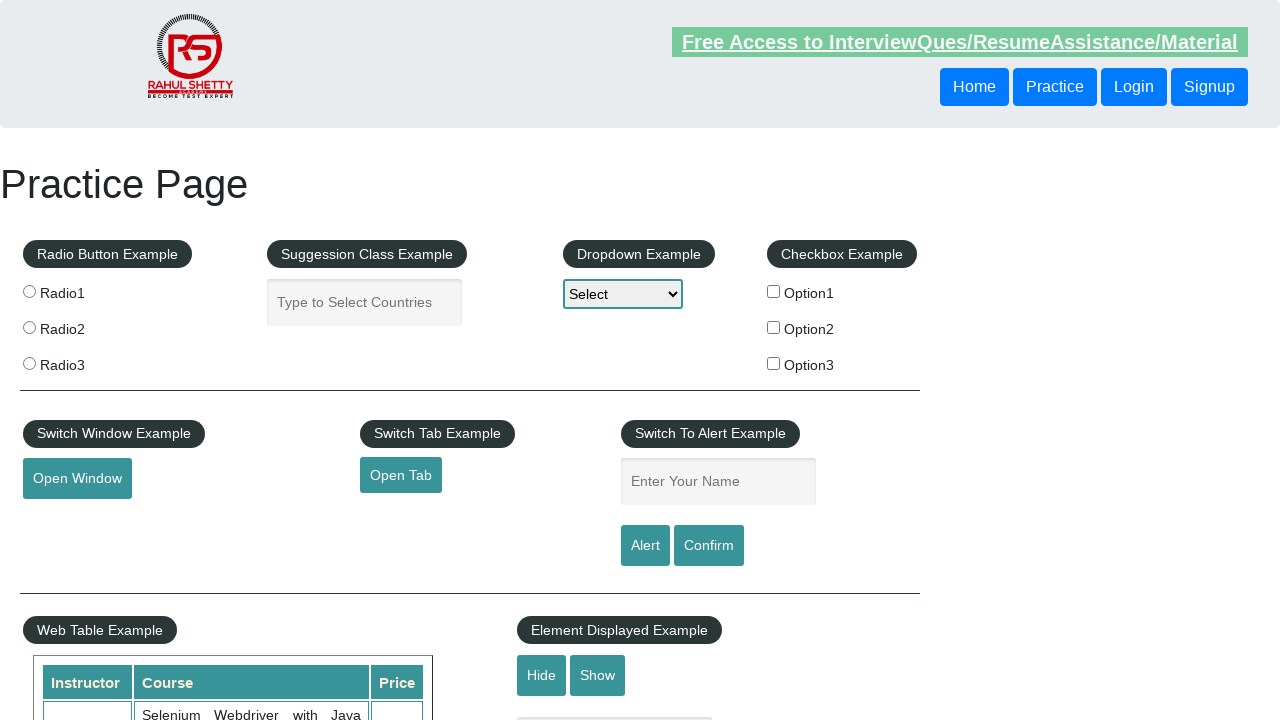

Located all checkboxes on the automation practice page
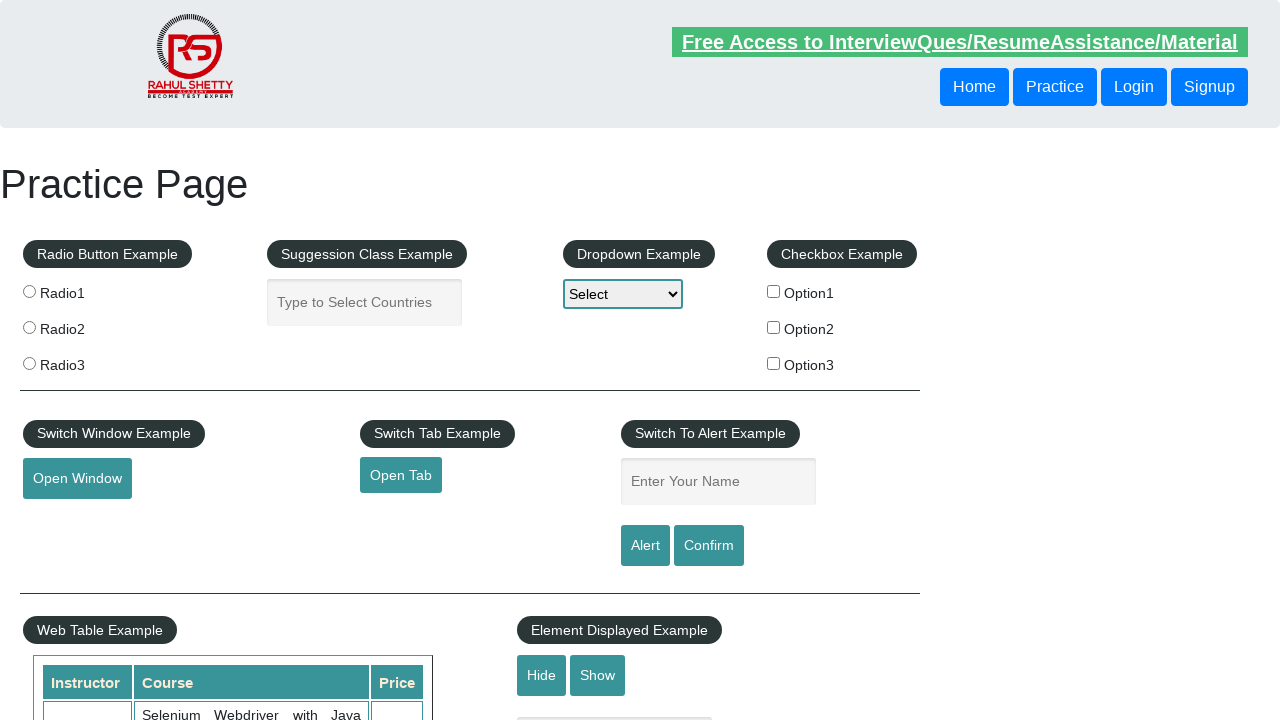

Clicked checkbox with value 'option2' at (774, 327) on xpath=//input[@type='checkbox'] >> nth=1
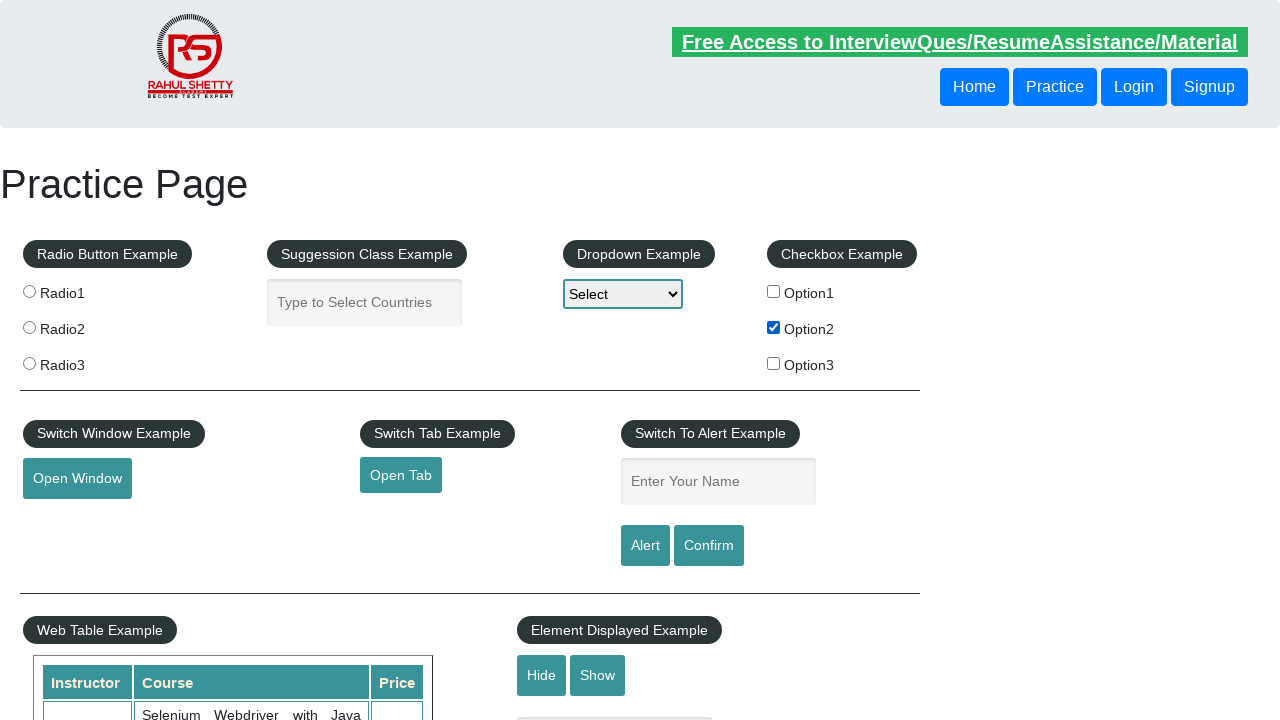

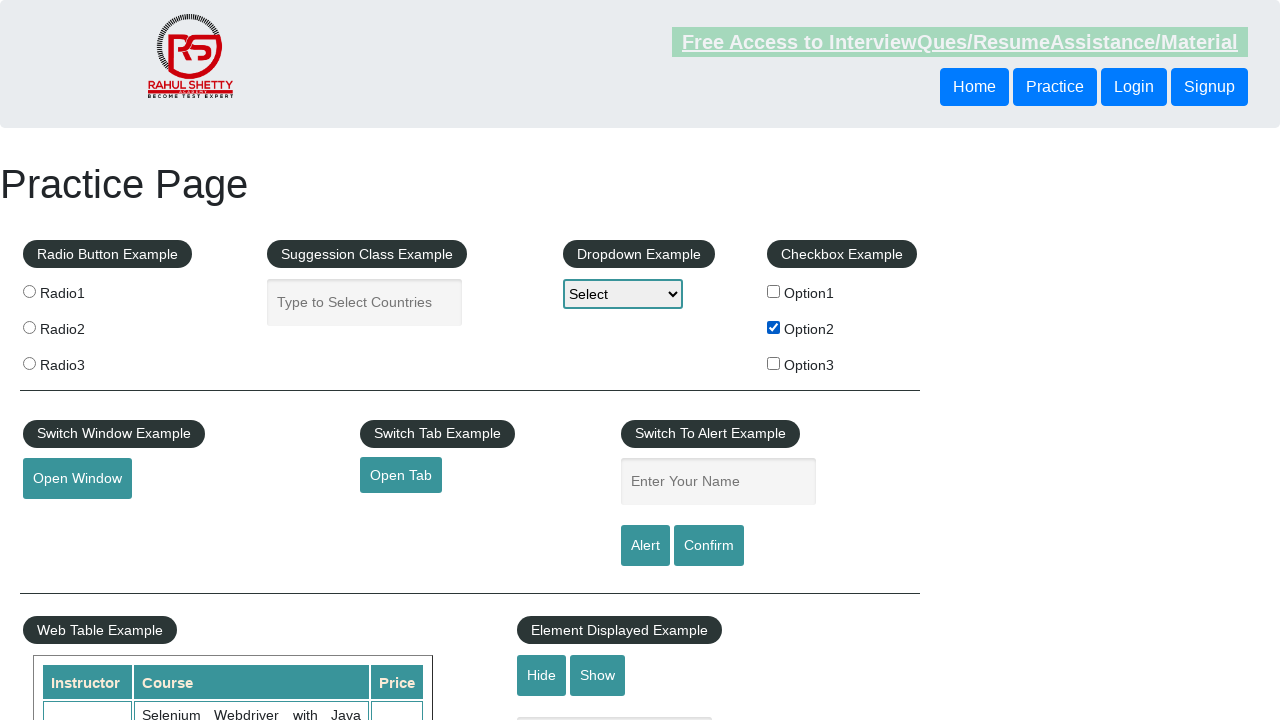